Navigates to Spotify homepage and clicks on the "Log in" link to verify the login link is accessible and clickable.

Starting URL: https://www.spotify.com/

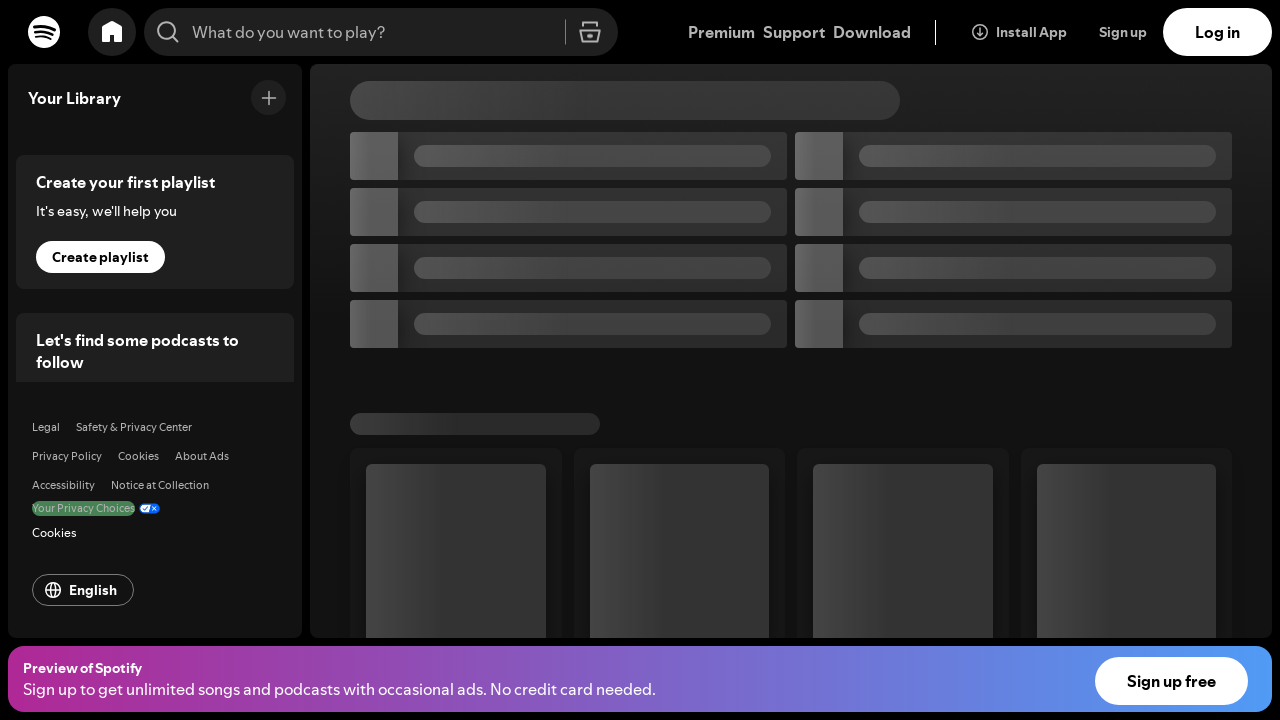

Spotify homepage loaded (domcontentloaded)
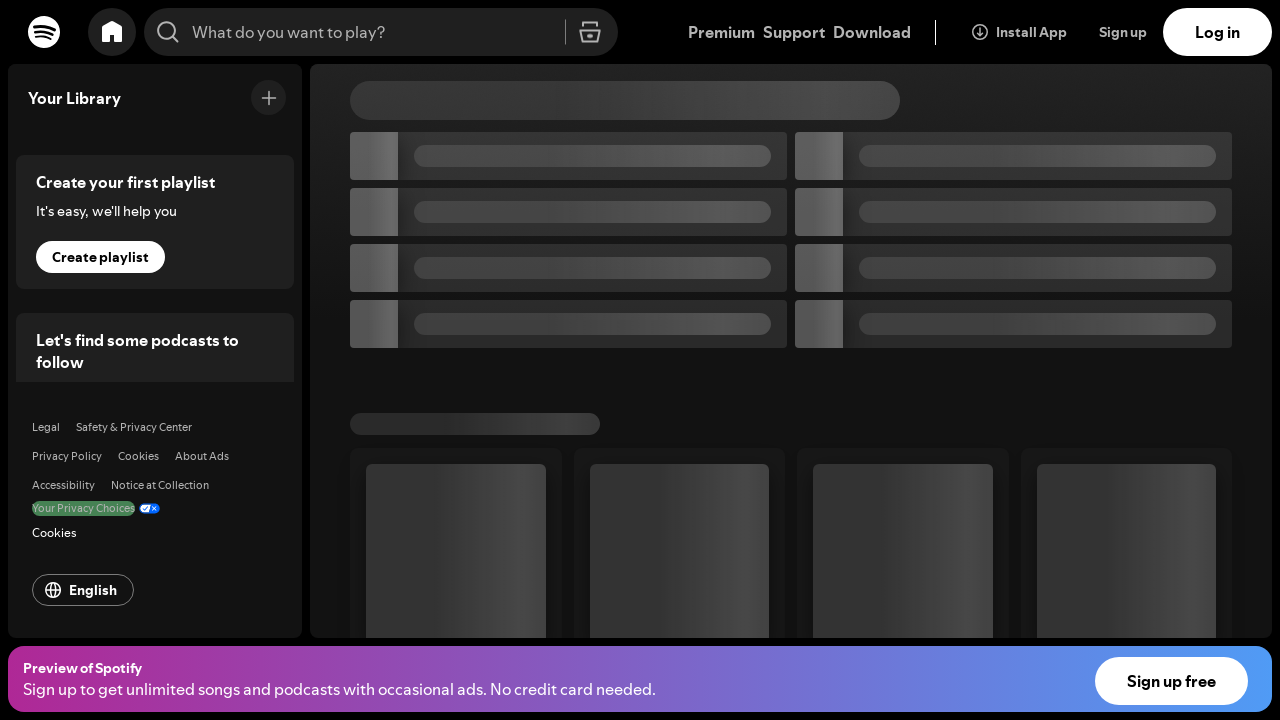

Clicked on the 'Log in' link at (1218, 32) on text=Log in
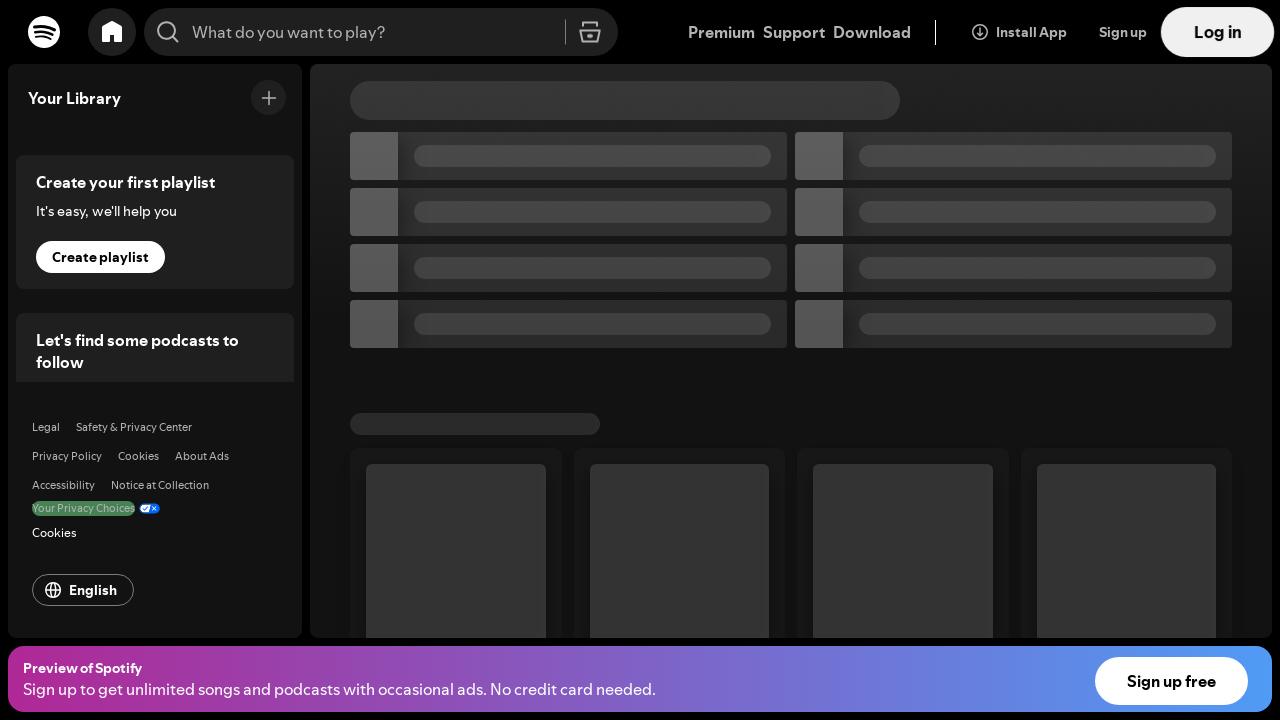

Login page loaded completely
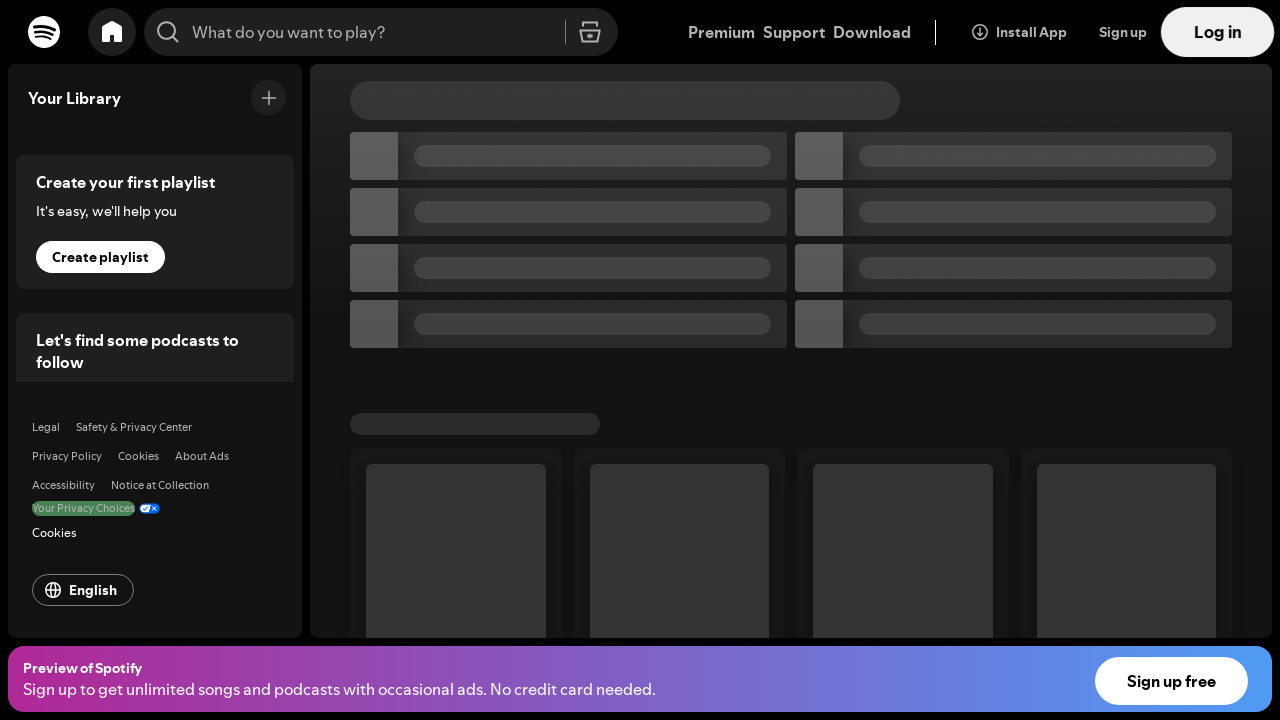

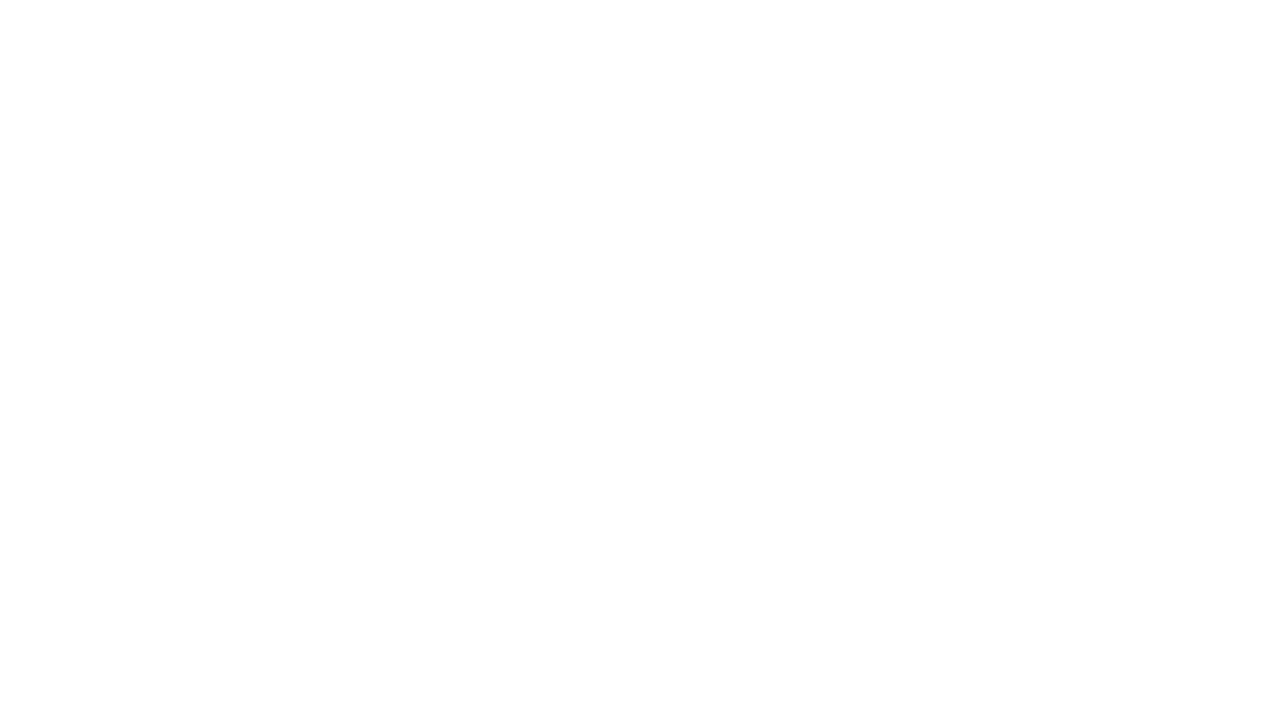